Tests table interaction functionality by navigating to a tables page, verifying table structure (rows and columns), reading cell values, sorting the table by clicking a header, and reading the updated cell values.

Starting URL: https://v1.training-support.net/selenium/tables

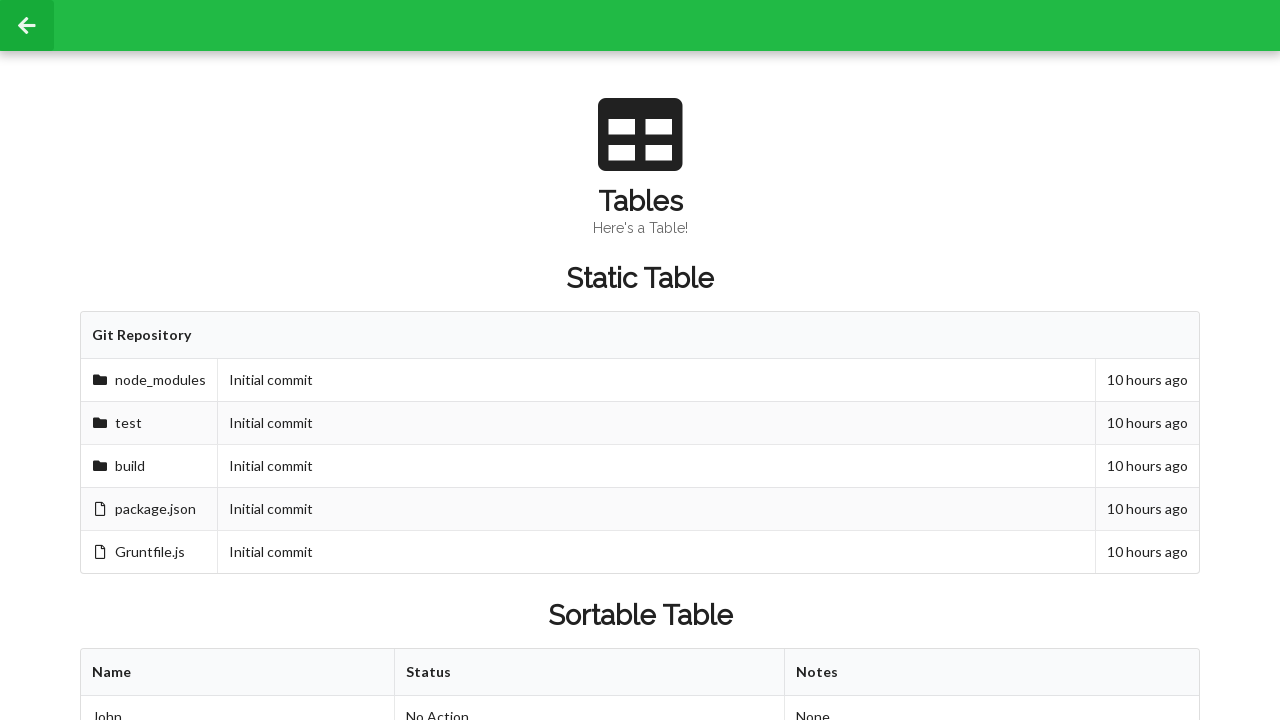

Waited for sortable table to be visible
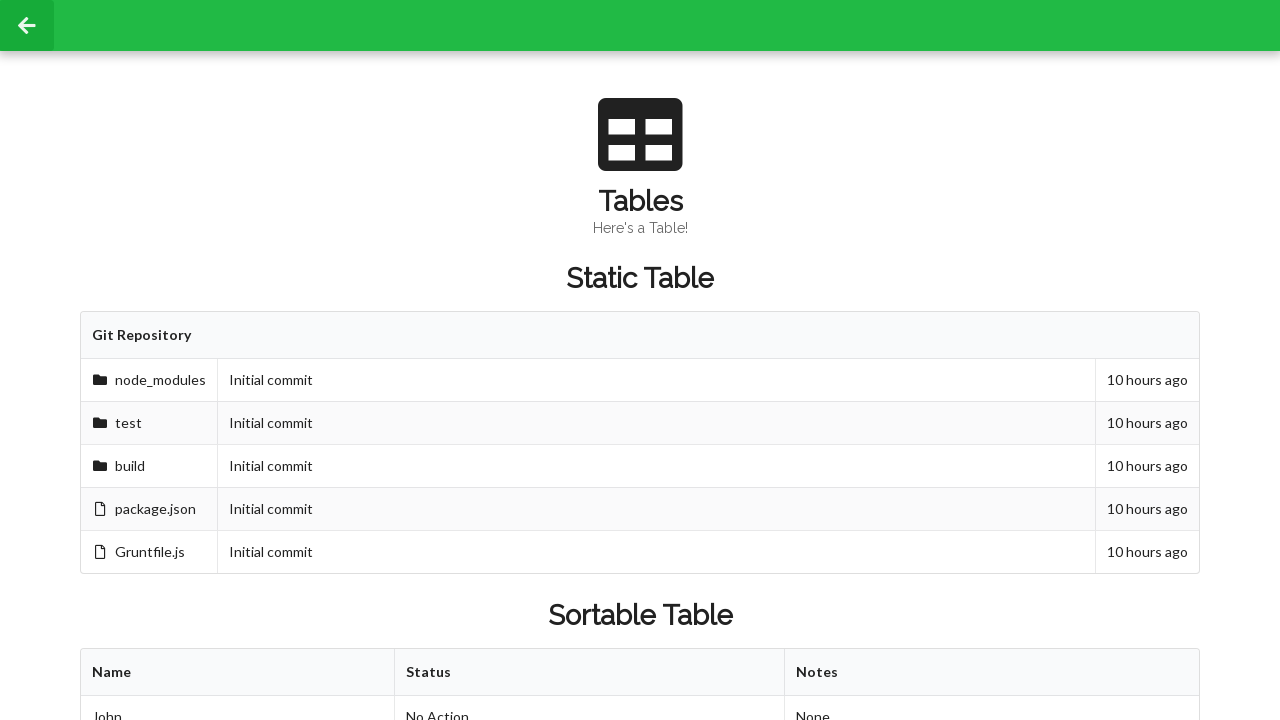

Retrieved all columns from first row of table
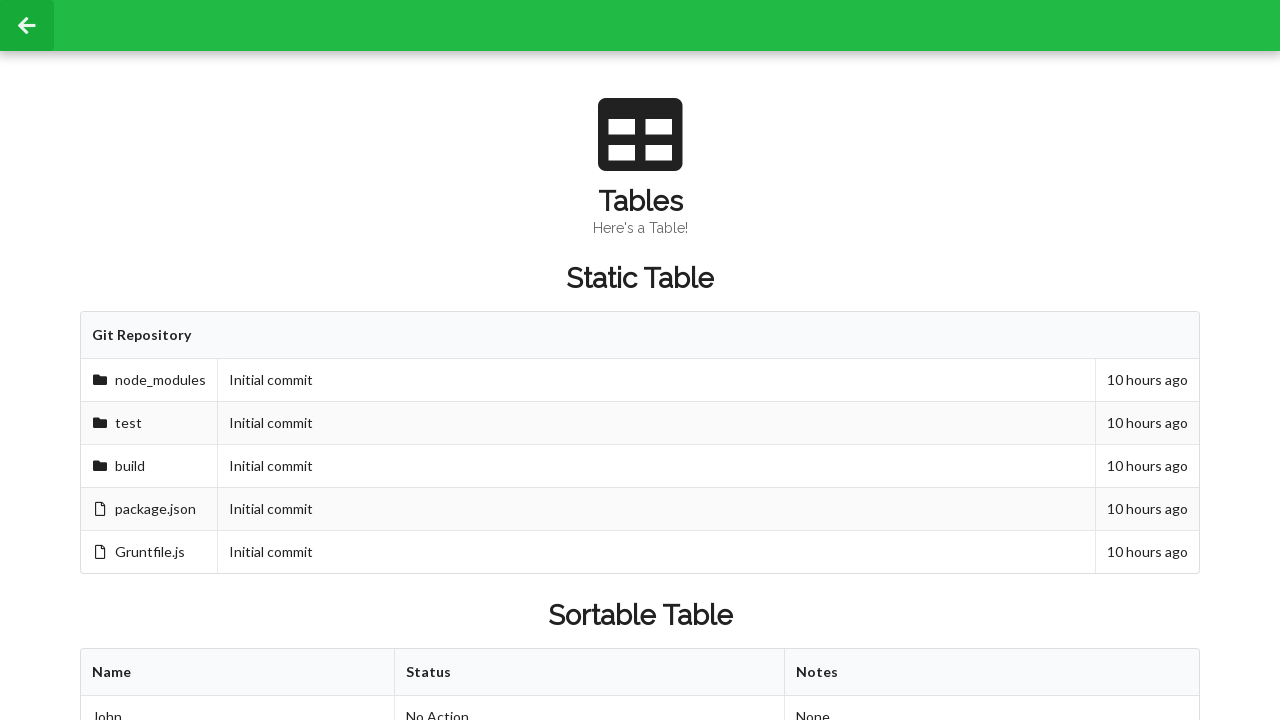

Retrieved all rows from table body
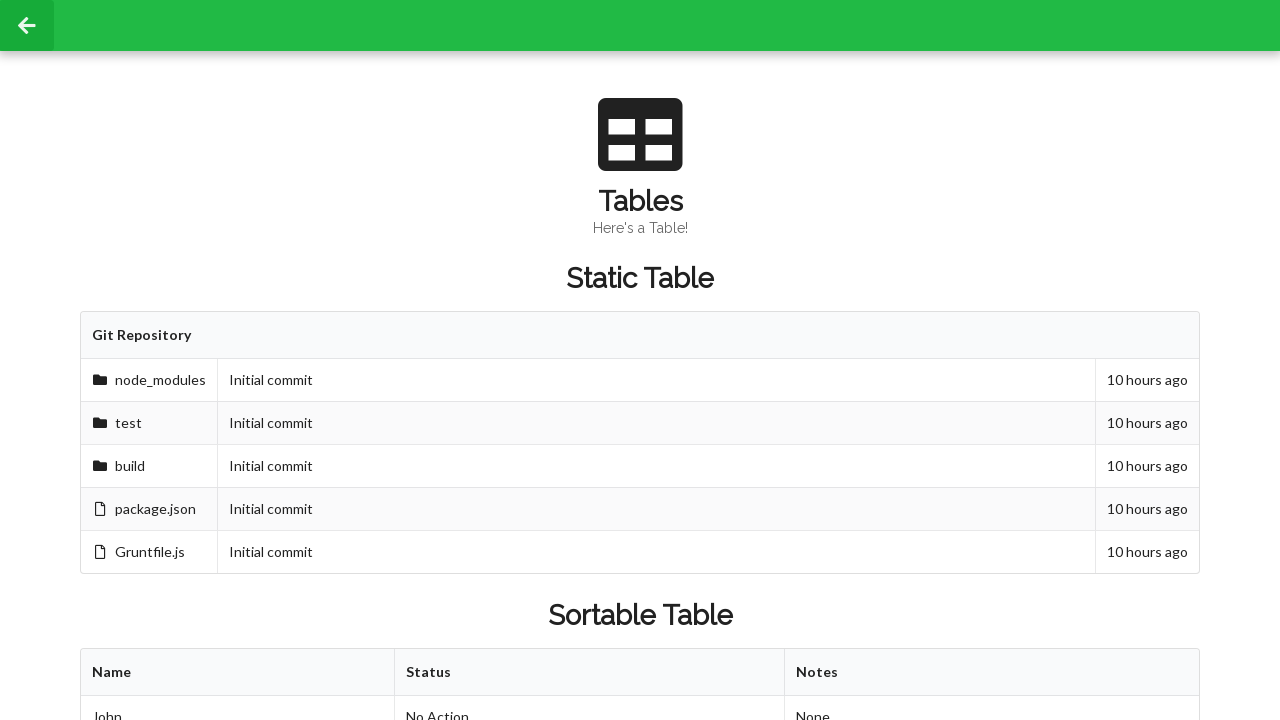

Located and waited for cell at row 2, column 2
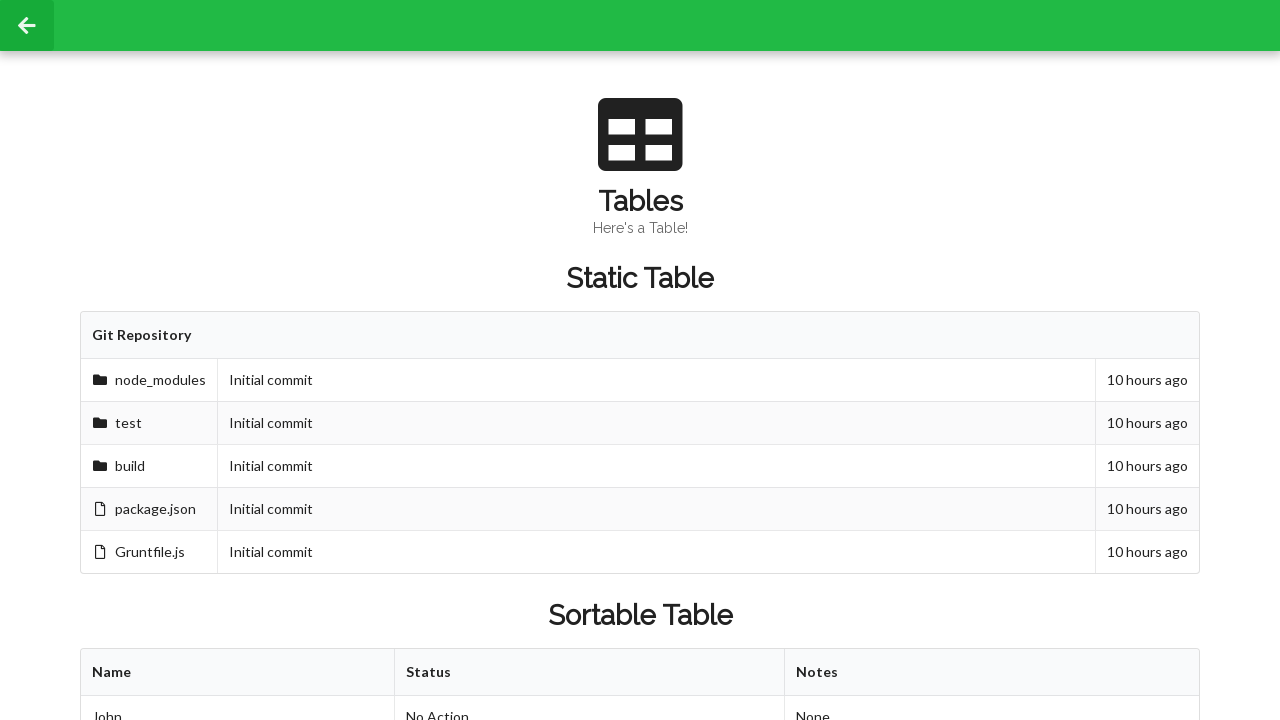

Clicked first header column to sort table at (238, 673) on xpath=//table[@id='sortableTable']/thead/tr/th
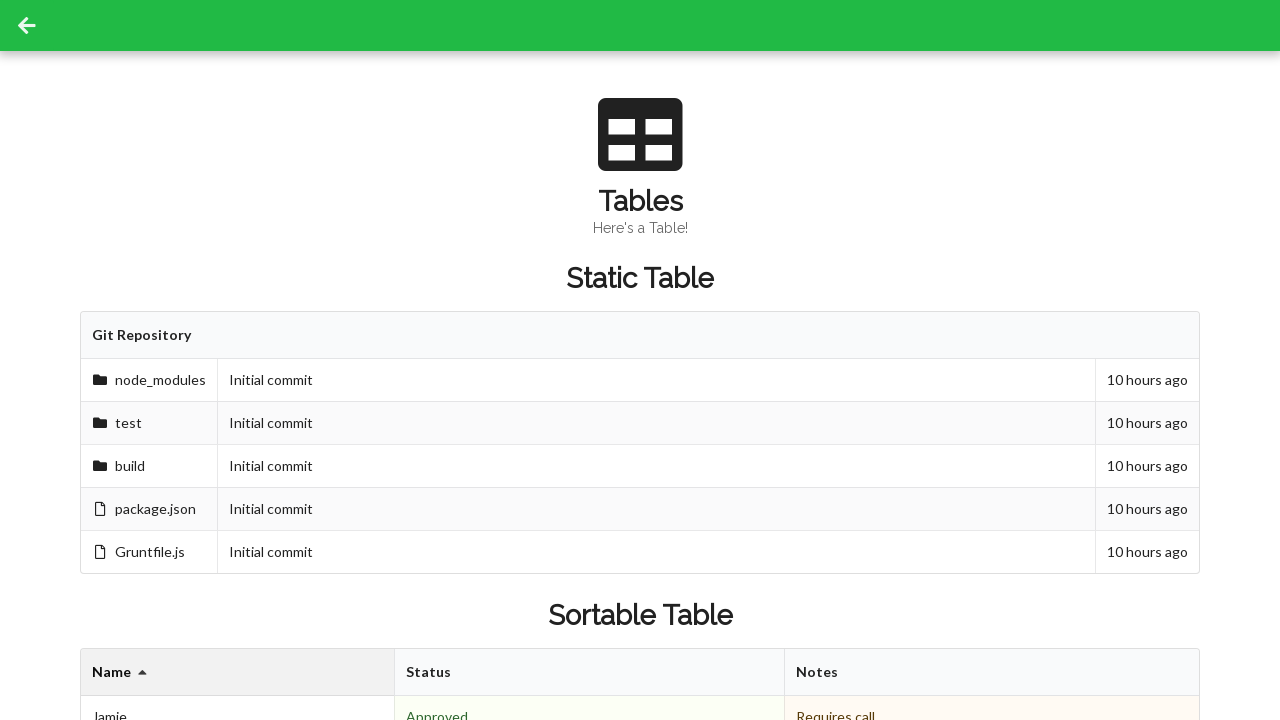

Waited 500ms for table to re-render after sorting
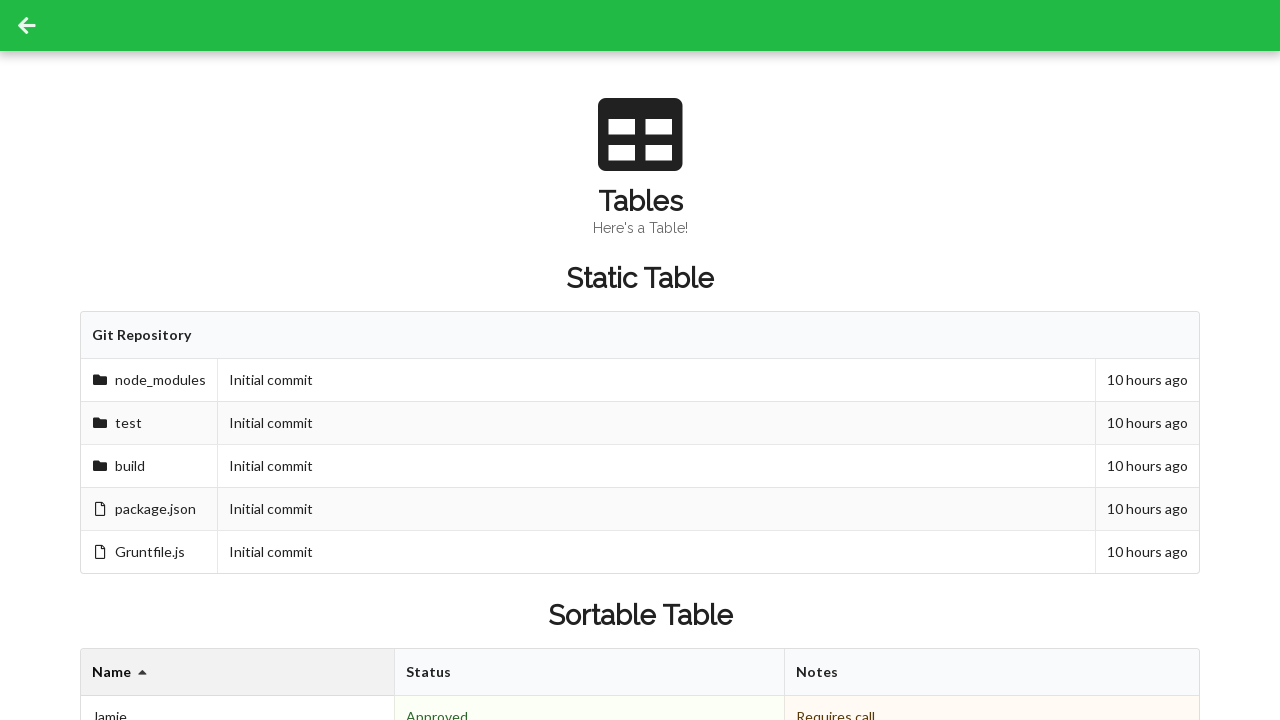

Located and waited for cell at row 2, column 2 after sort
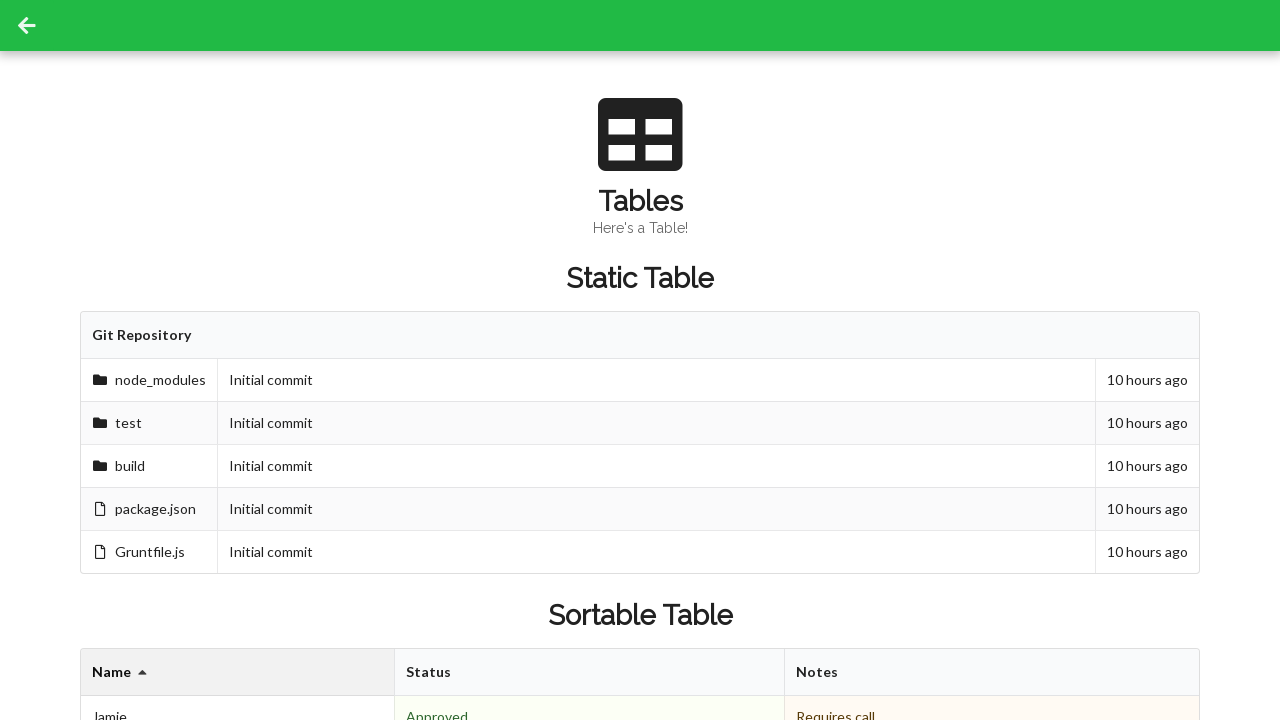

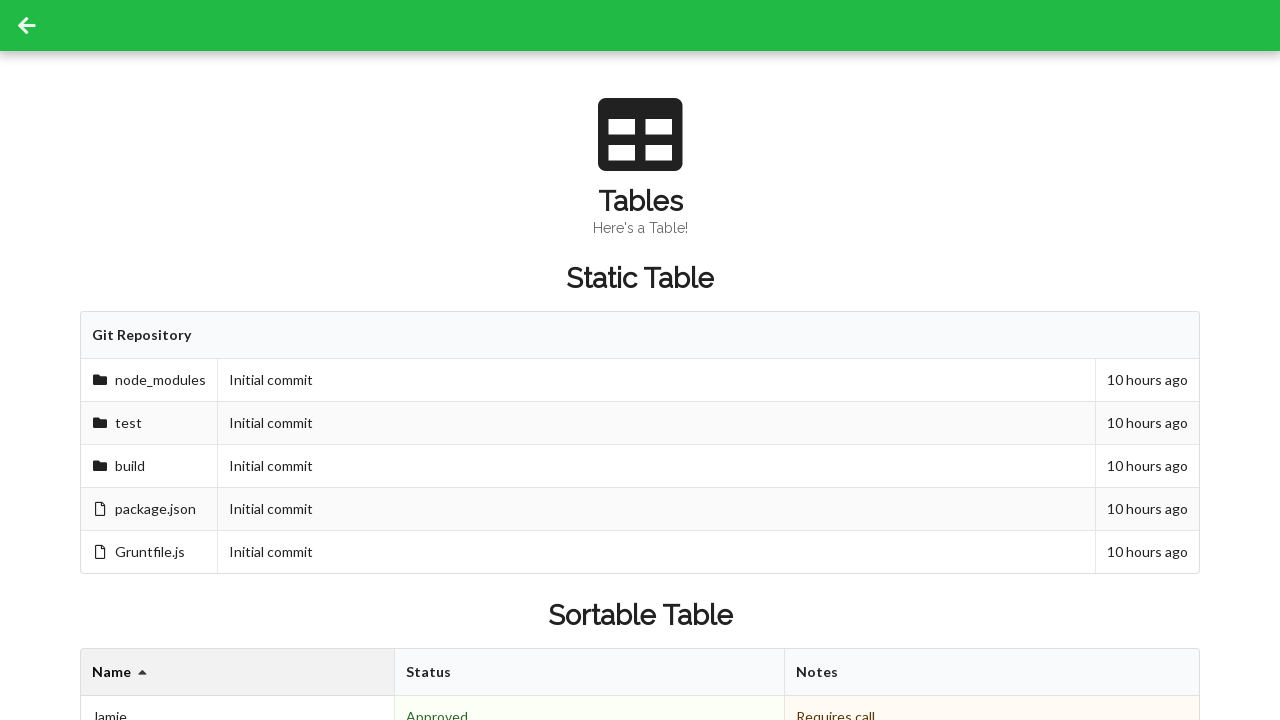